Tests selecting an option from the dropdown by its value attribute and verifies the selection

Starting URL: https://the-internet.herokuapp.com/dropdown

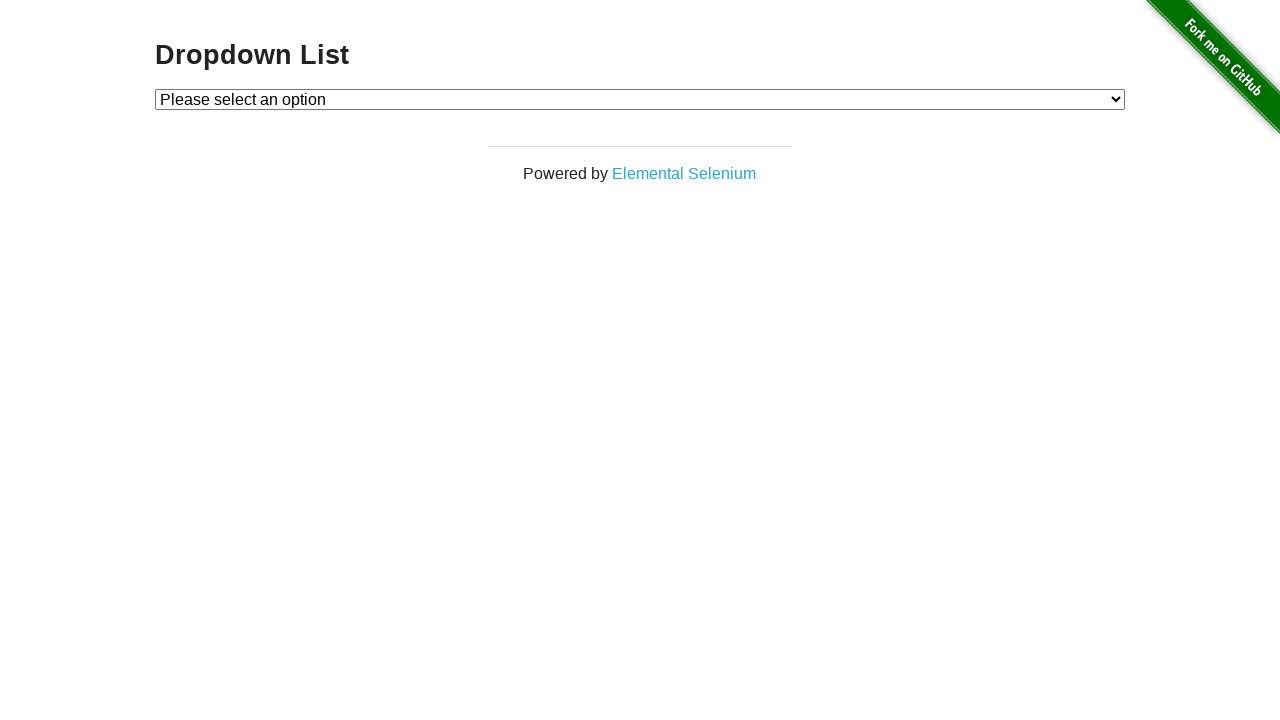

Navigated to dropdown page
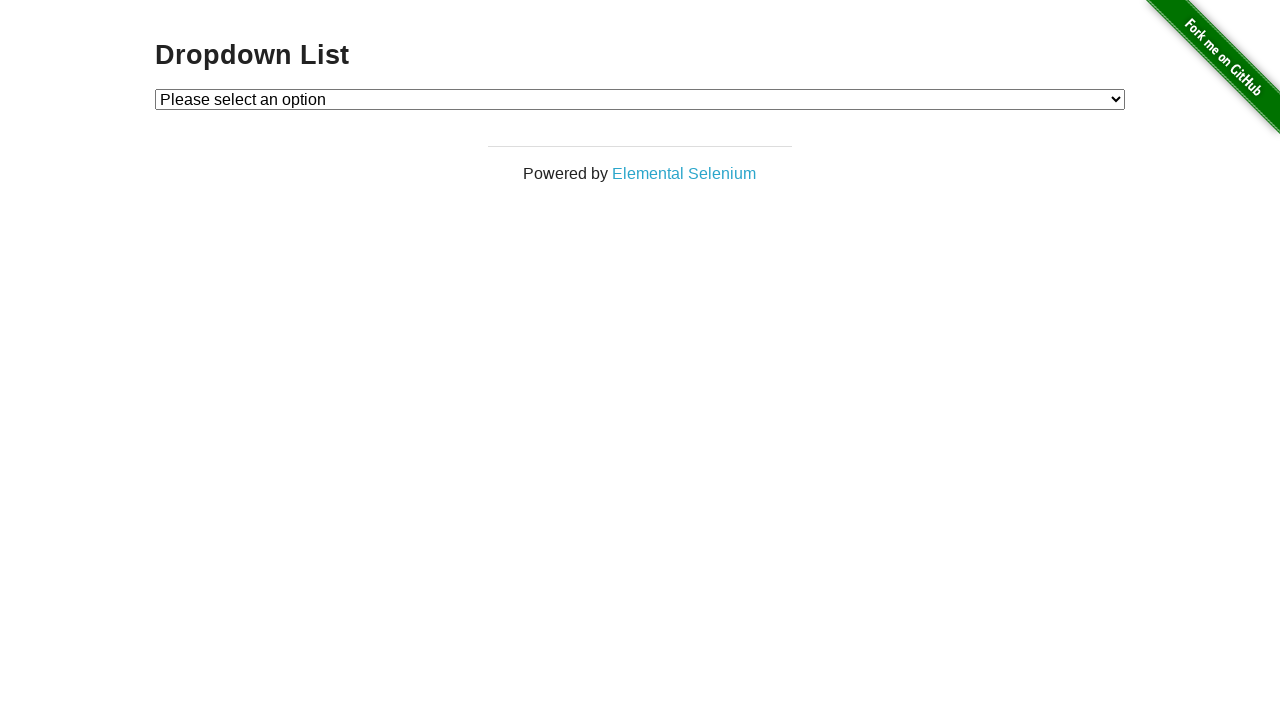

Selected option with value '2' from dropdown on #dropdown
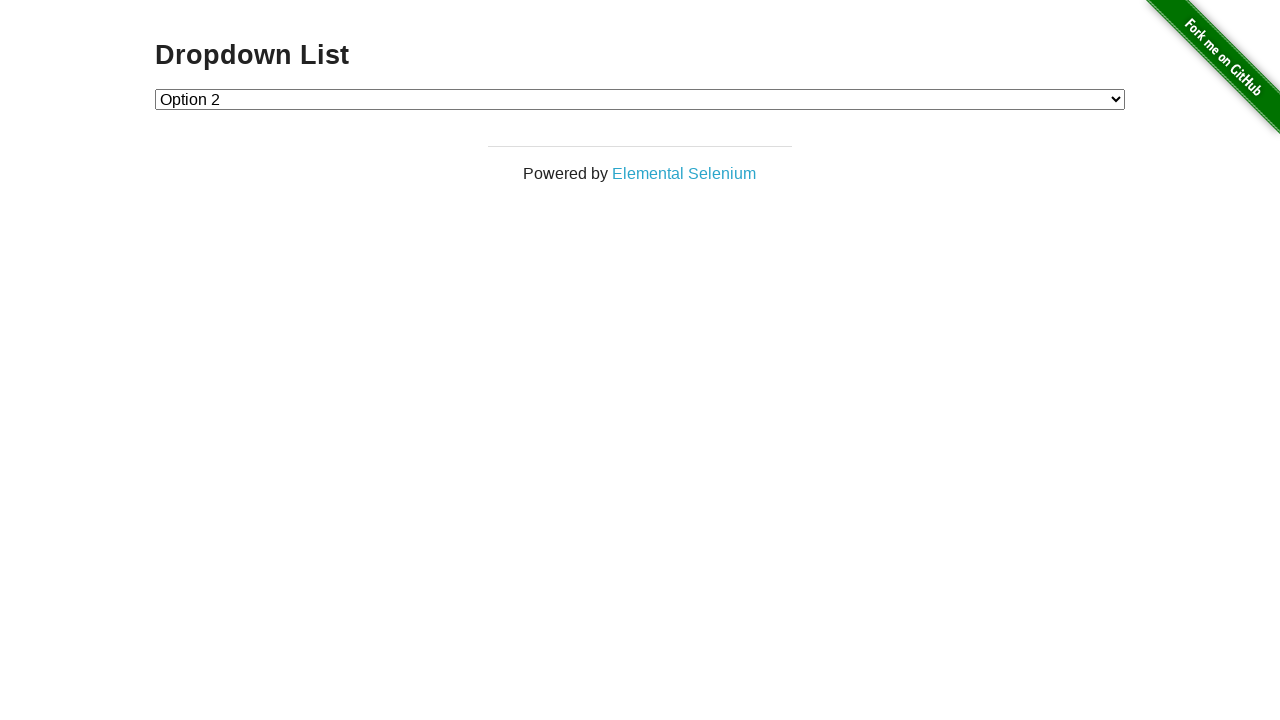

Retrieved text content of selected option
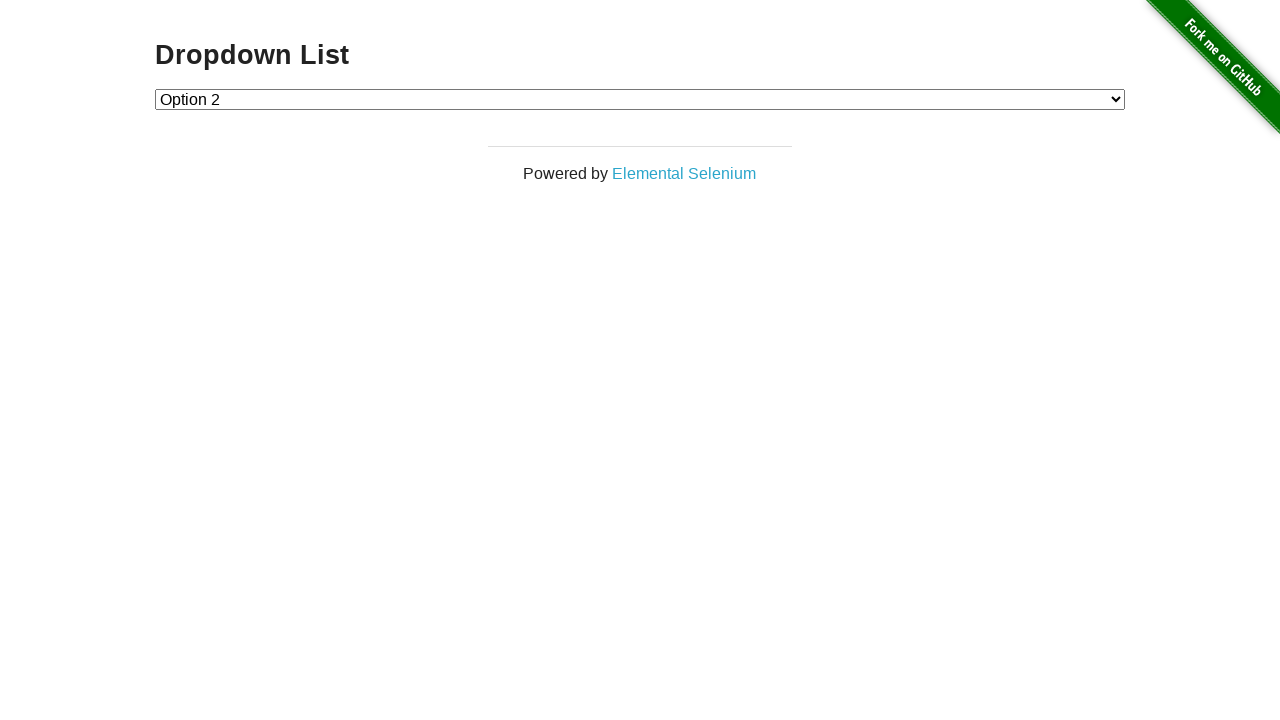

Verified that 'Option 2' is displayed in the selected option
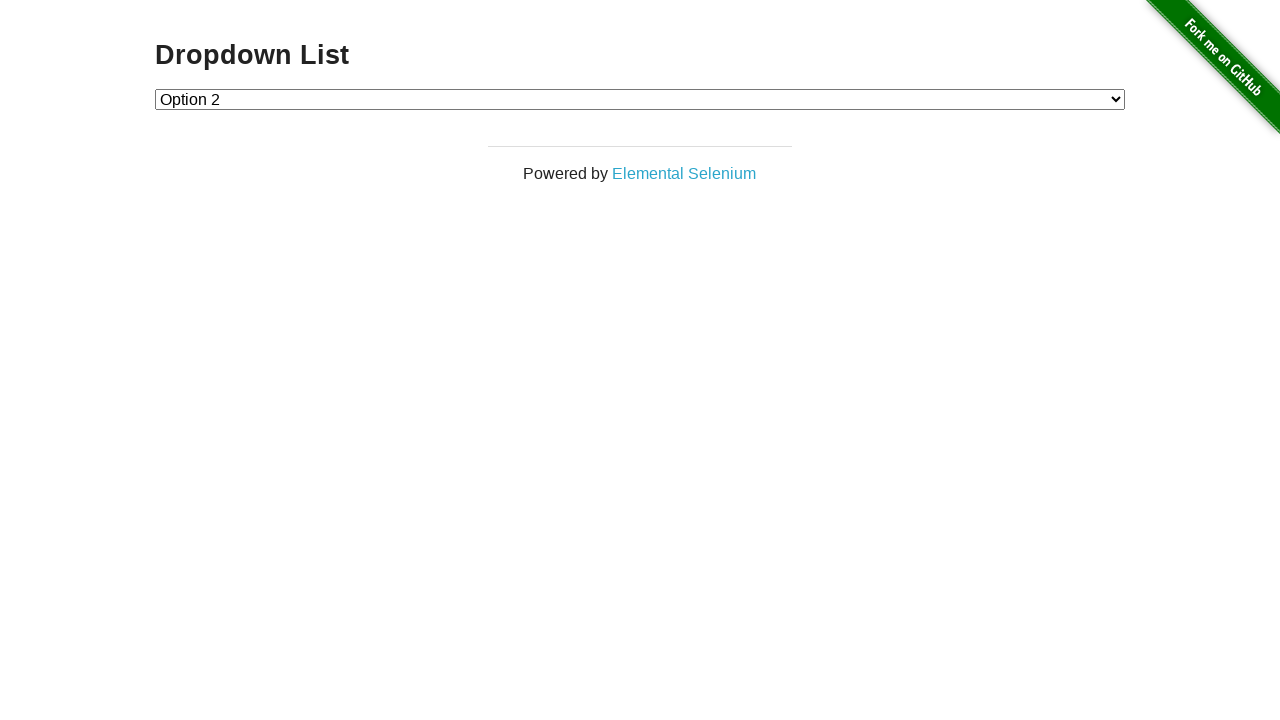

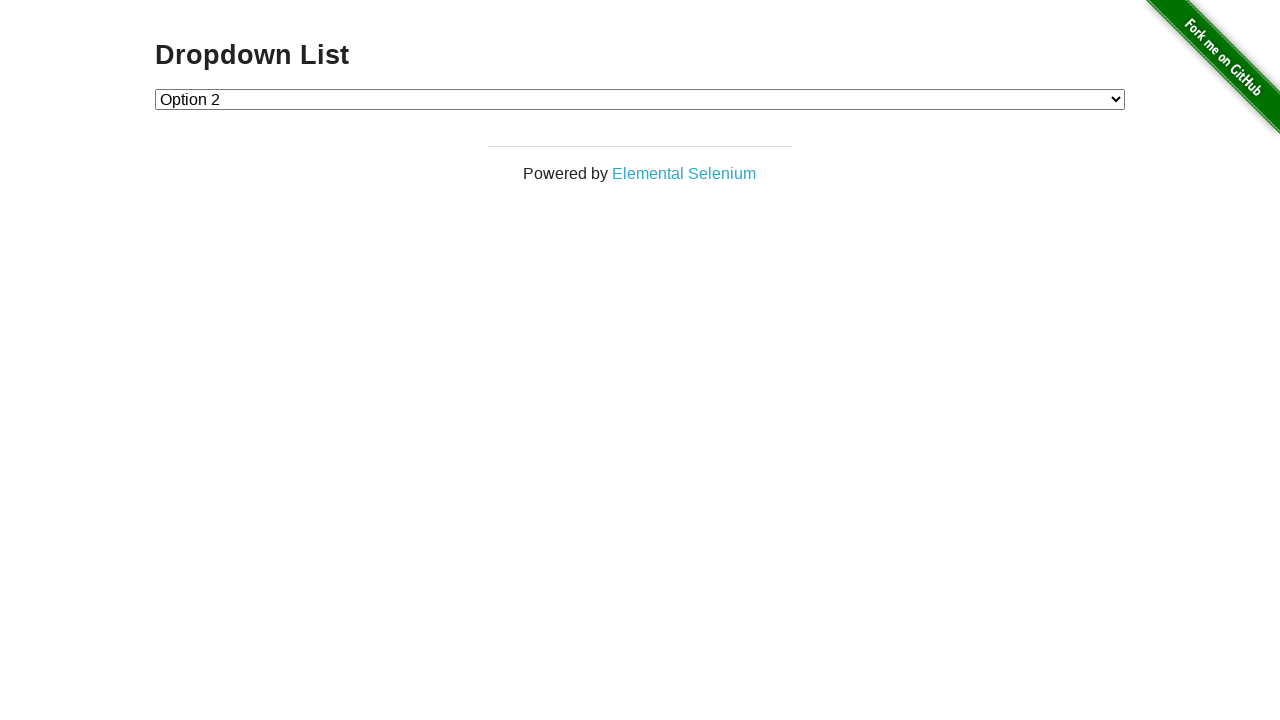